Demonstrates focusing functionality by navigating to a webshop and focusing on an input element

Starting URL: https://danube-webshop.herokuapp.com/

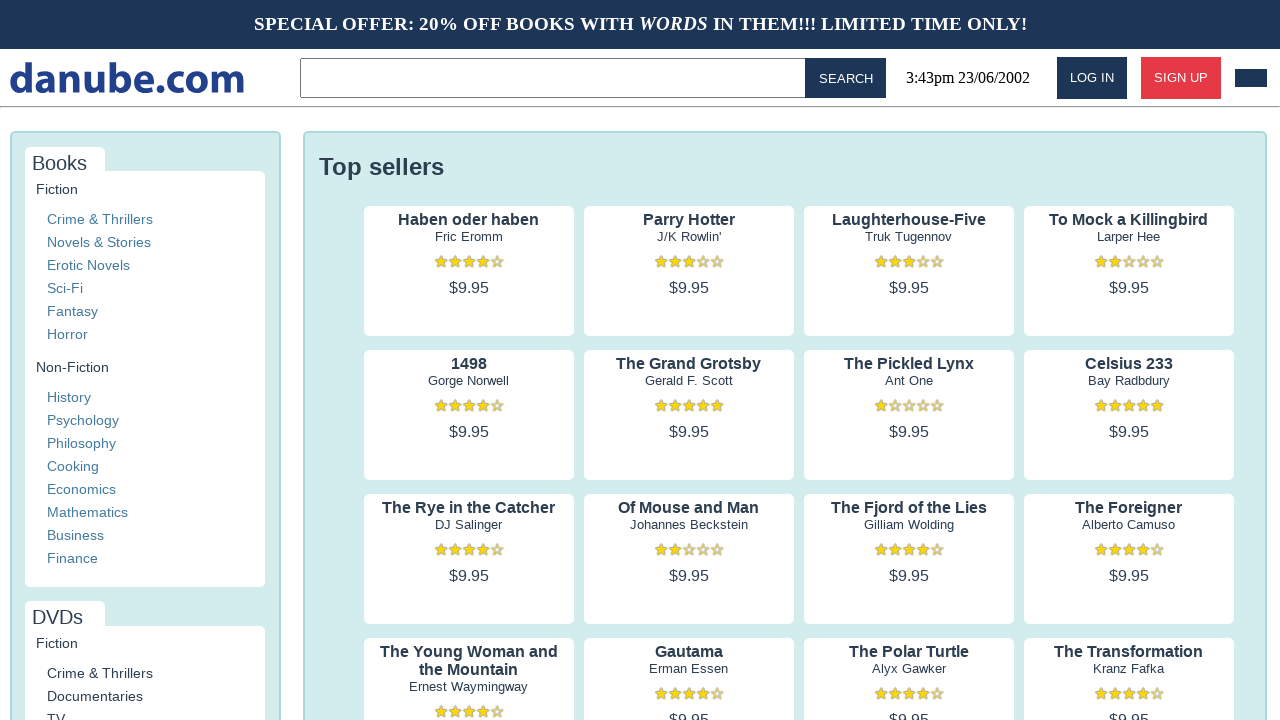

Focused on input element on input
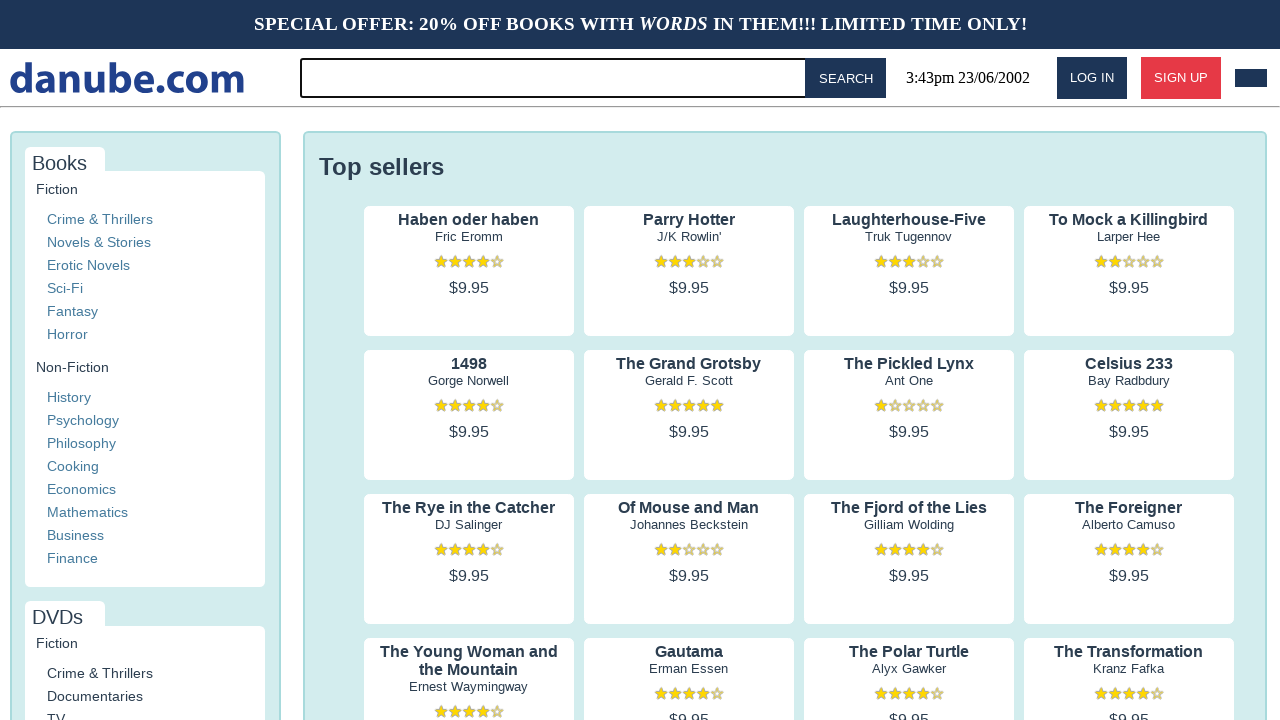

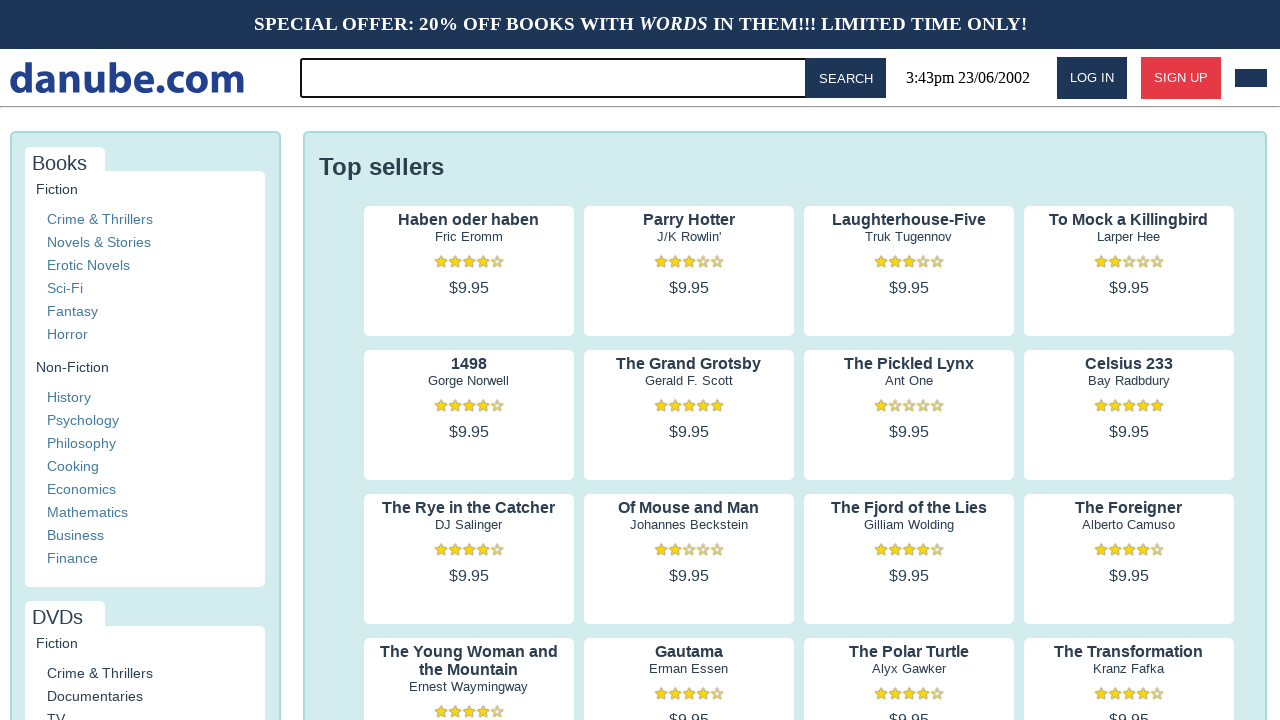